Tests checkbox interaction by clicking on an orange color option checkbox and verifying its selected state

Starting URL: http://omayo.blogspot.com/

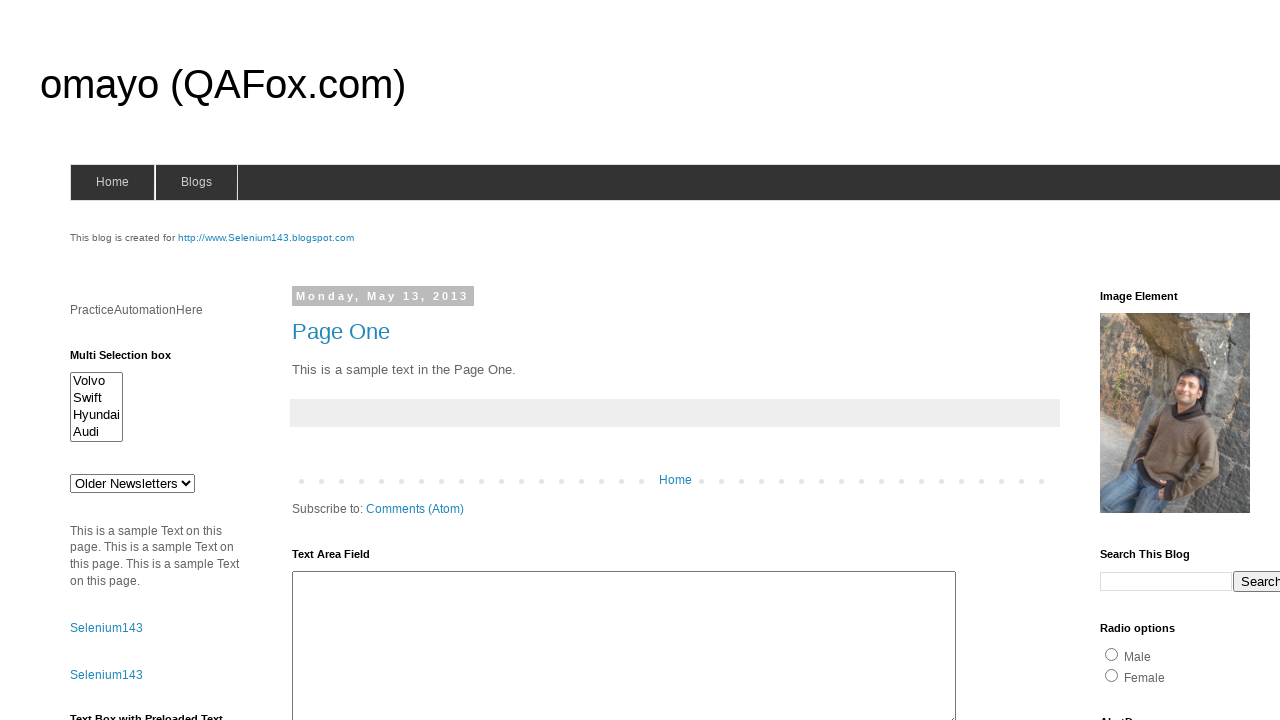

Clicked on the orange color option checkbox at (1152, 361) on input[value='orange']
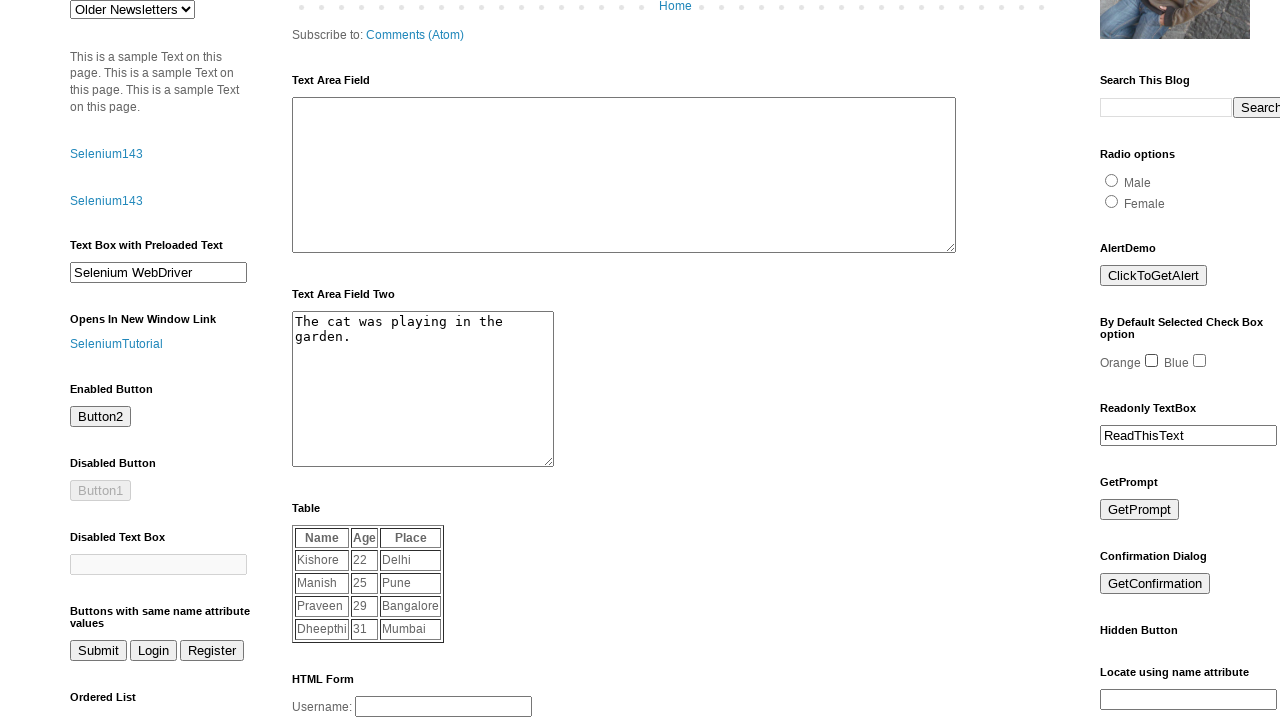

Waited 500ms for checkbox state change to complete
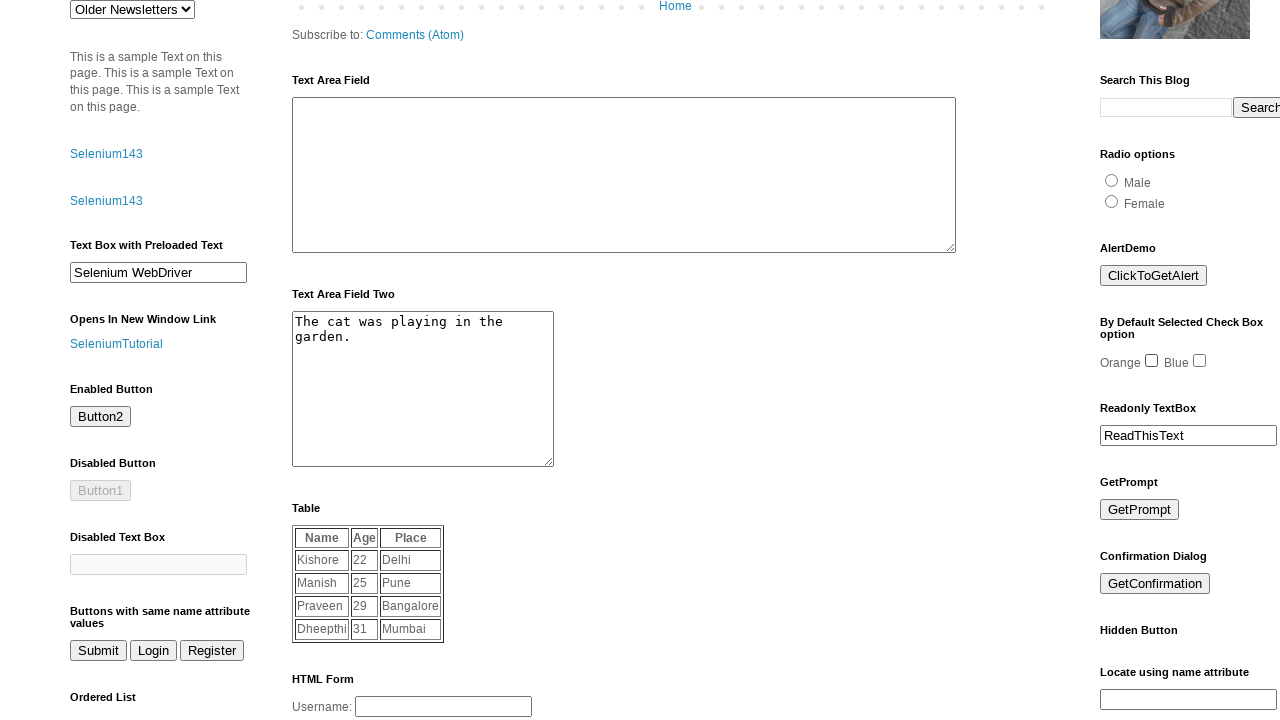

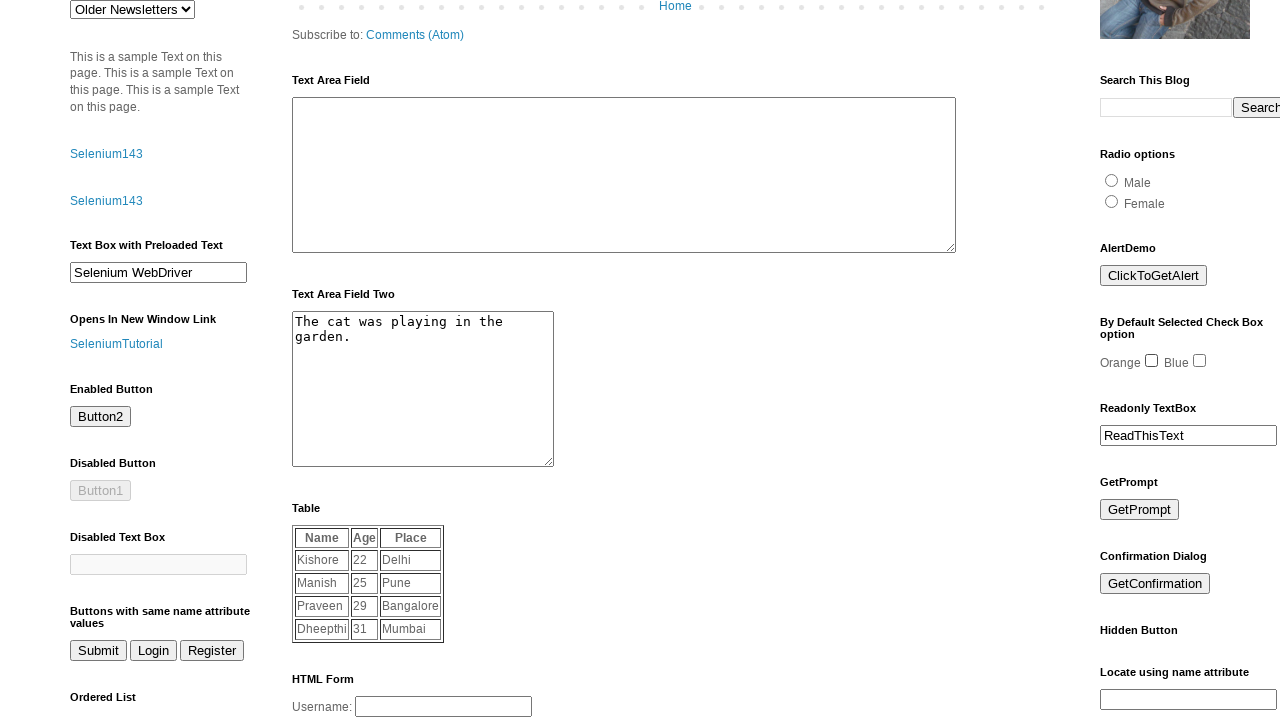